Tests filtering to display only completed todo items

Starting URL: https://demo.playwright.dev/todomvc

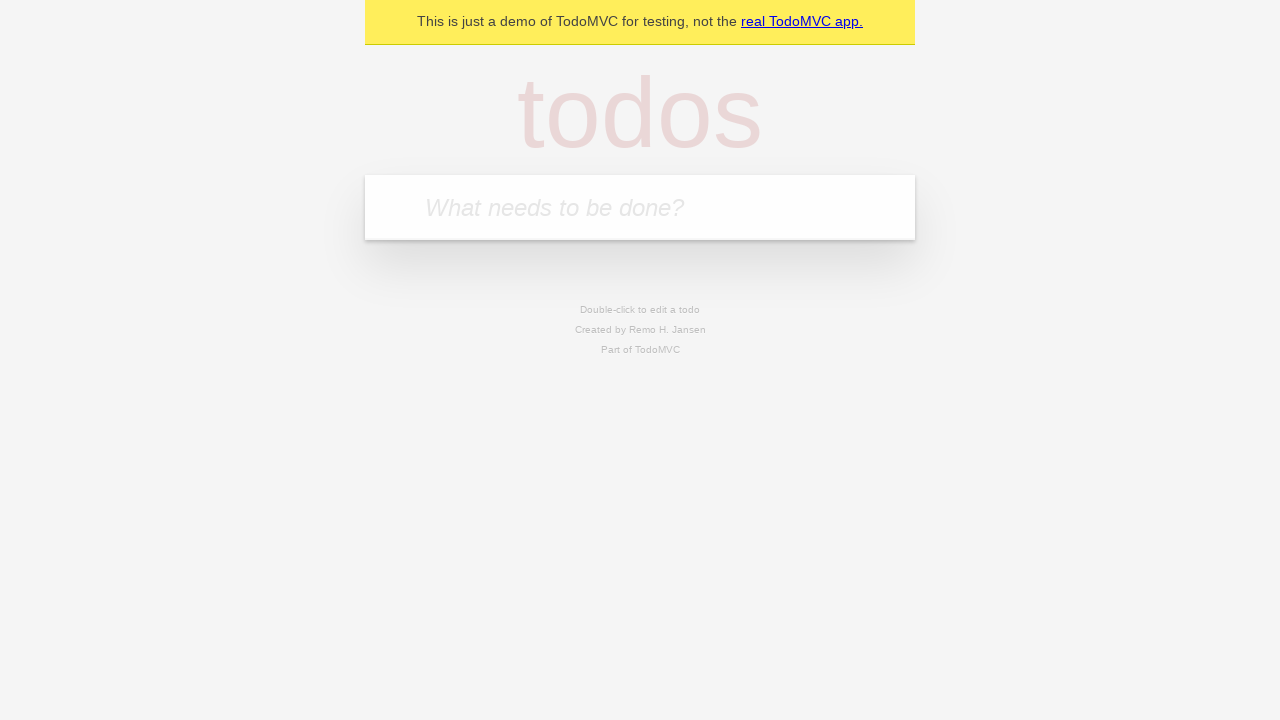

Filled todo input with 'buy some cheese' on internal:attr=[placeholder="What needs to be done?"i]
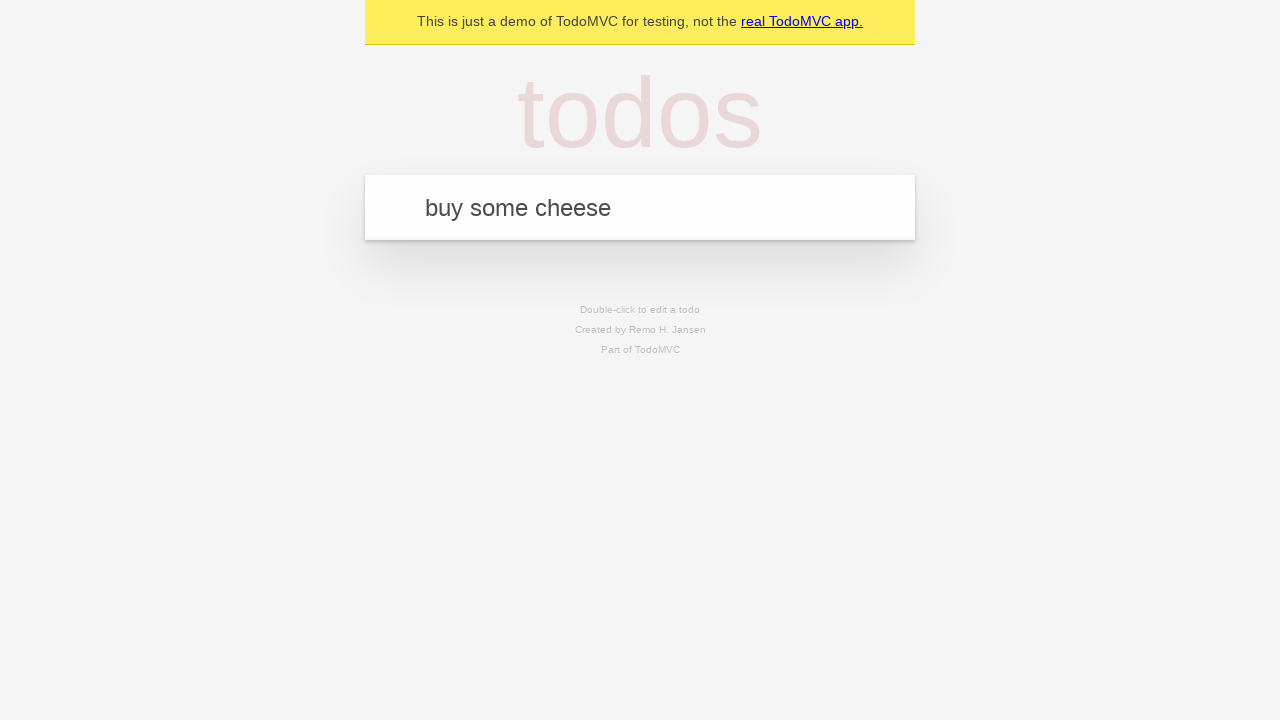

Pressed Enter to create todo 'buy some cheese' on internal:attr=[placeholder="What needs to be done?"i]
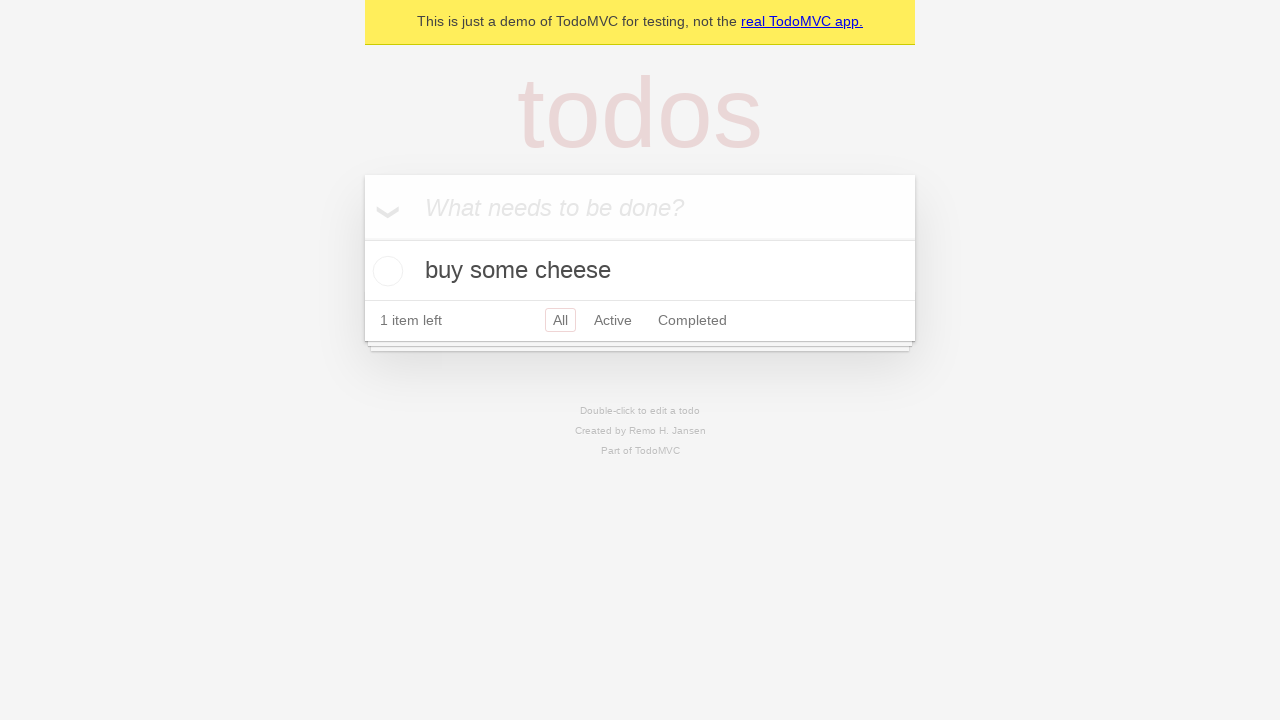

Filled todo input with 'feed the cat' on internal:attr=[placeholder="What needs to be done?"i]
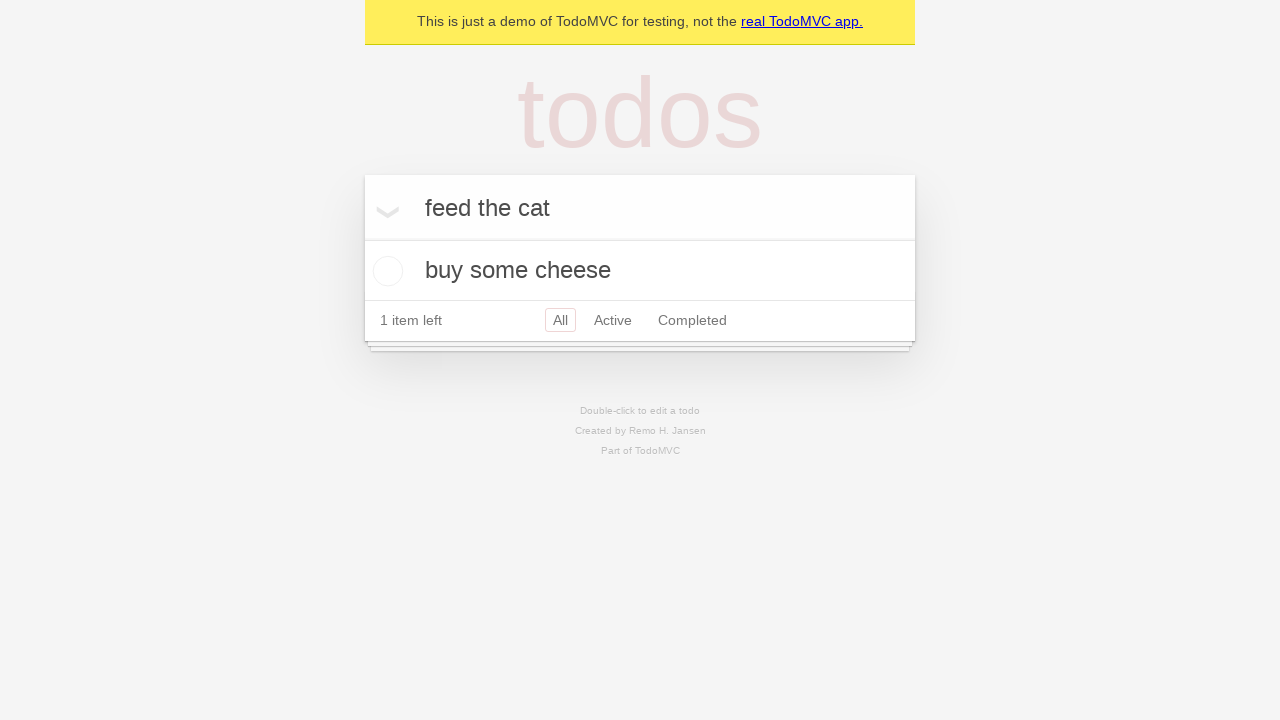

Pressed Enter to create todo 'feed the cat' on internal:attr=[placeholder="What needs to be done?"i]
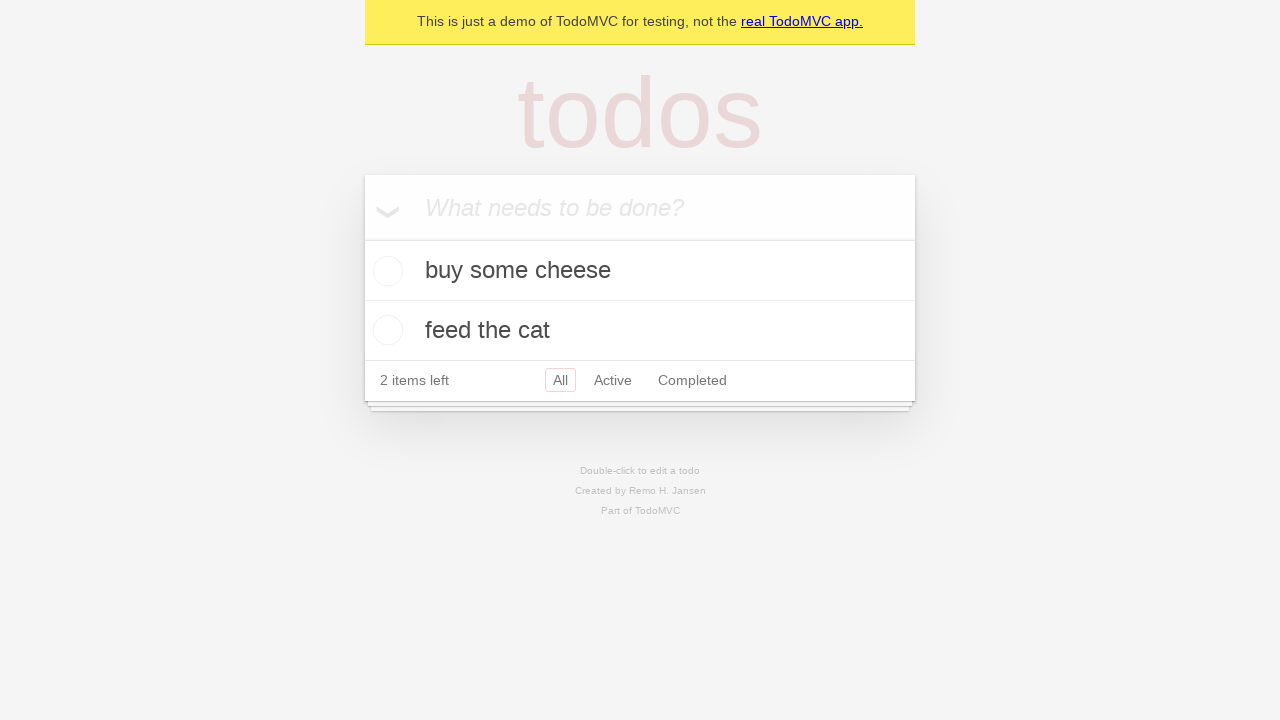

Filled todo input with 'book a doctors appointment' on internal:attr=[placeholder="What needs to be done?"i]
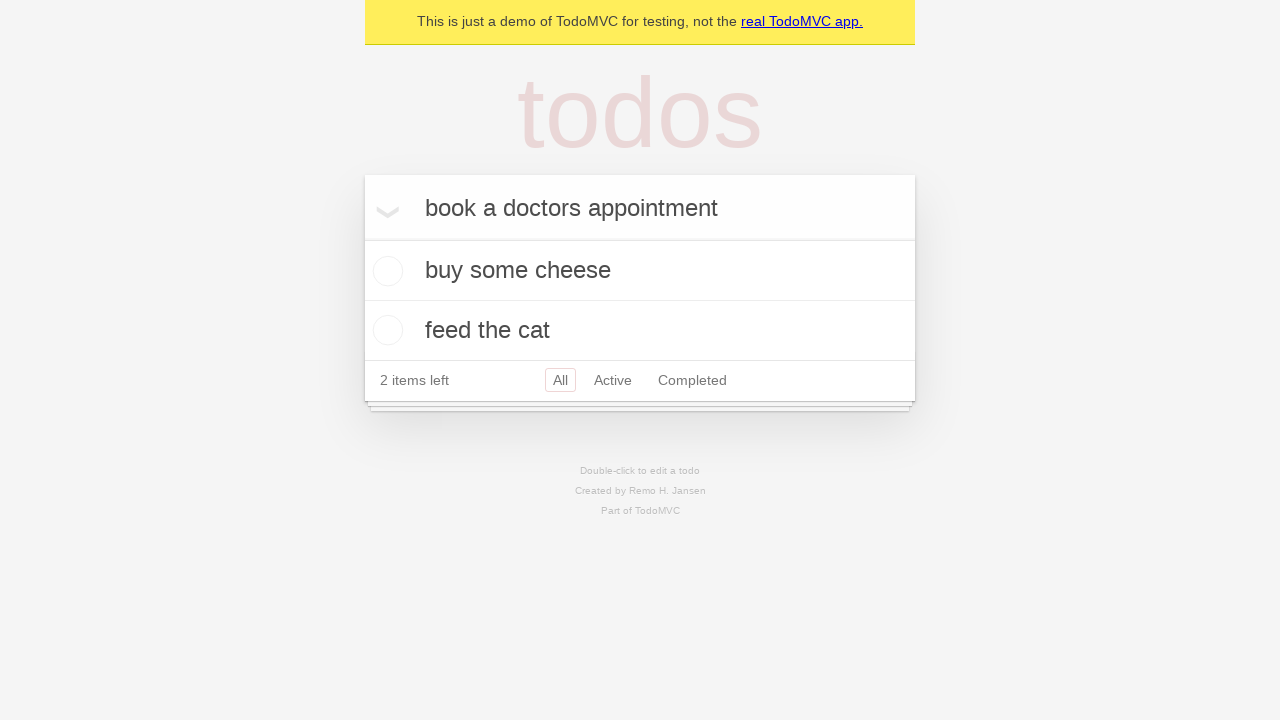

Pressed Enter to create todo 'book a doctors appointment' on internal:attr=[placeholder="What needs to be done?"i]
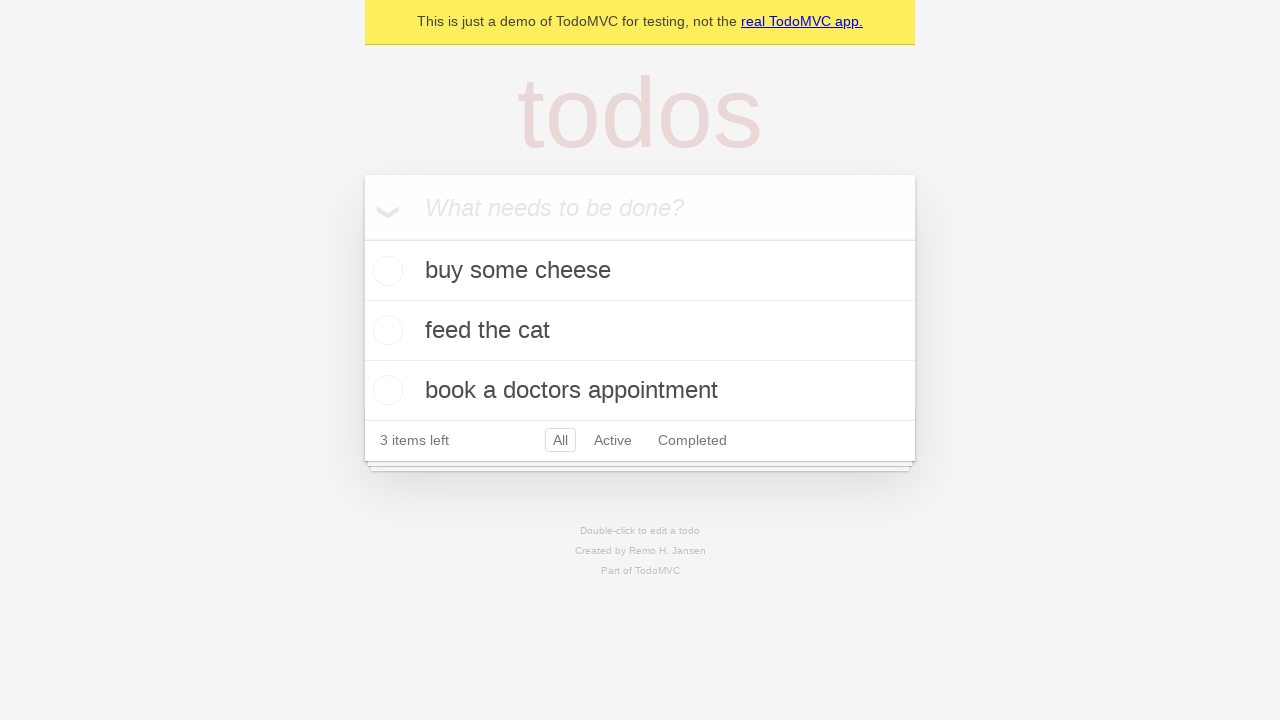

All 3 todos have been created
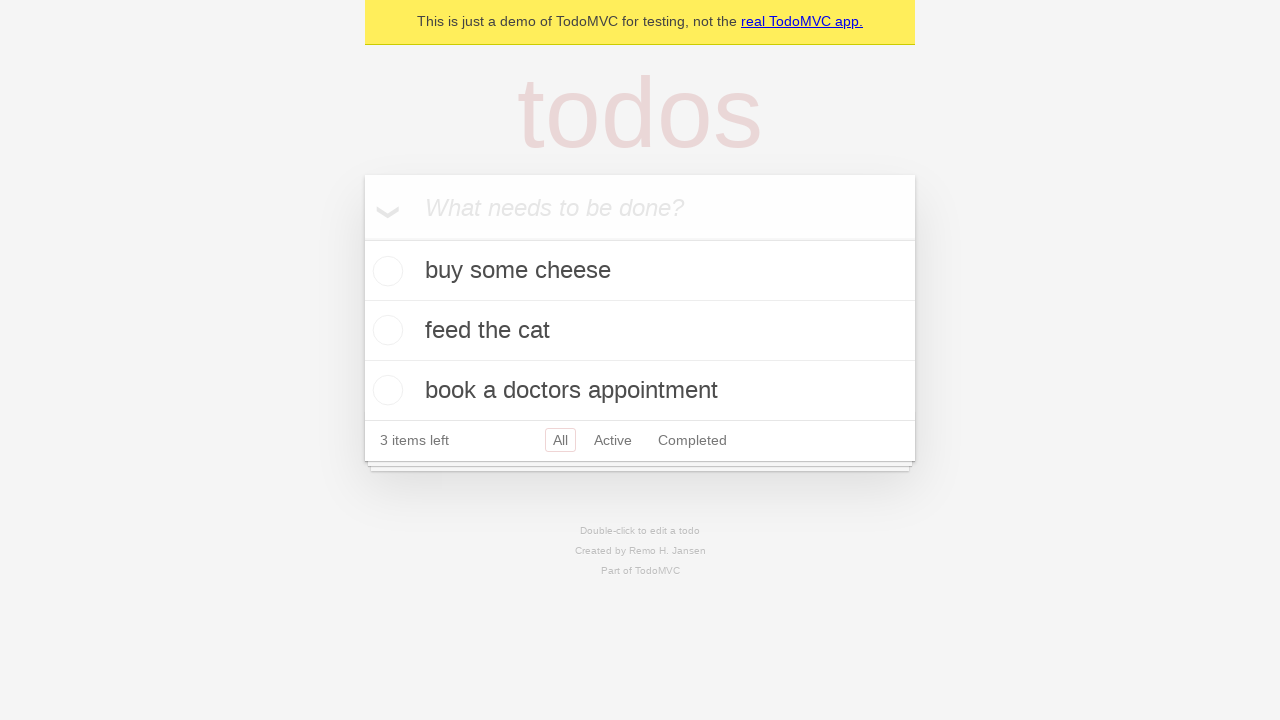

Marked the second todo item as completed at (385, 330) on internal:testid=[data-testid="todo-item"s] >> nth=1 >> internal:role=checkbox
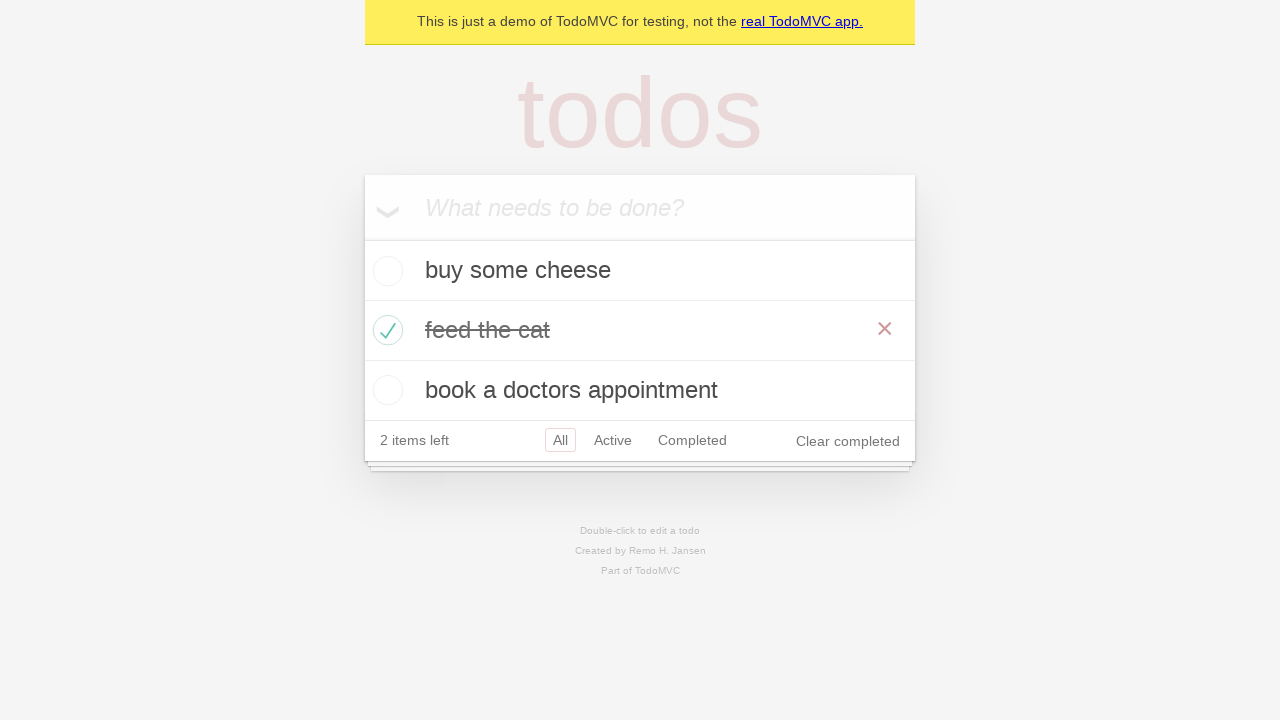

Clicked on the Completed filter link at (692, 440) on internal:role=link[name="Completed"i]
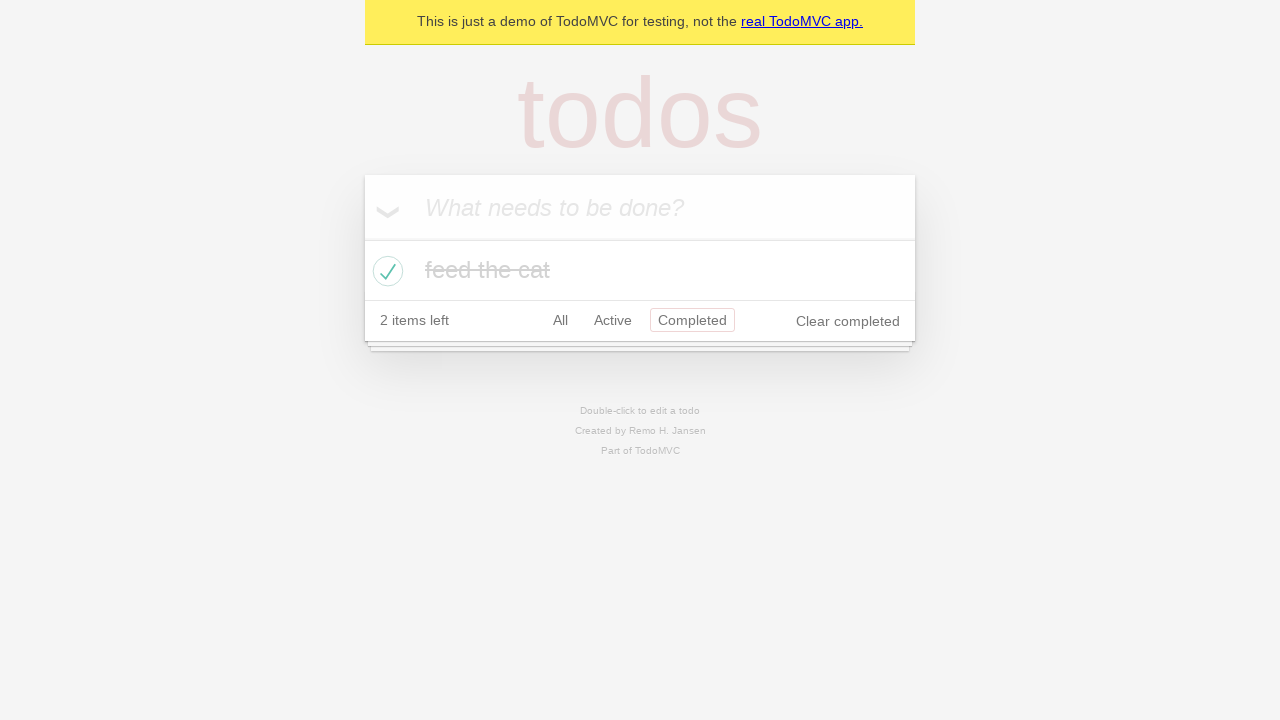

Filtered view now displays only 1 completed todo item
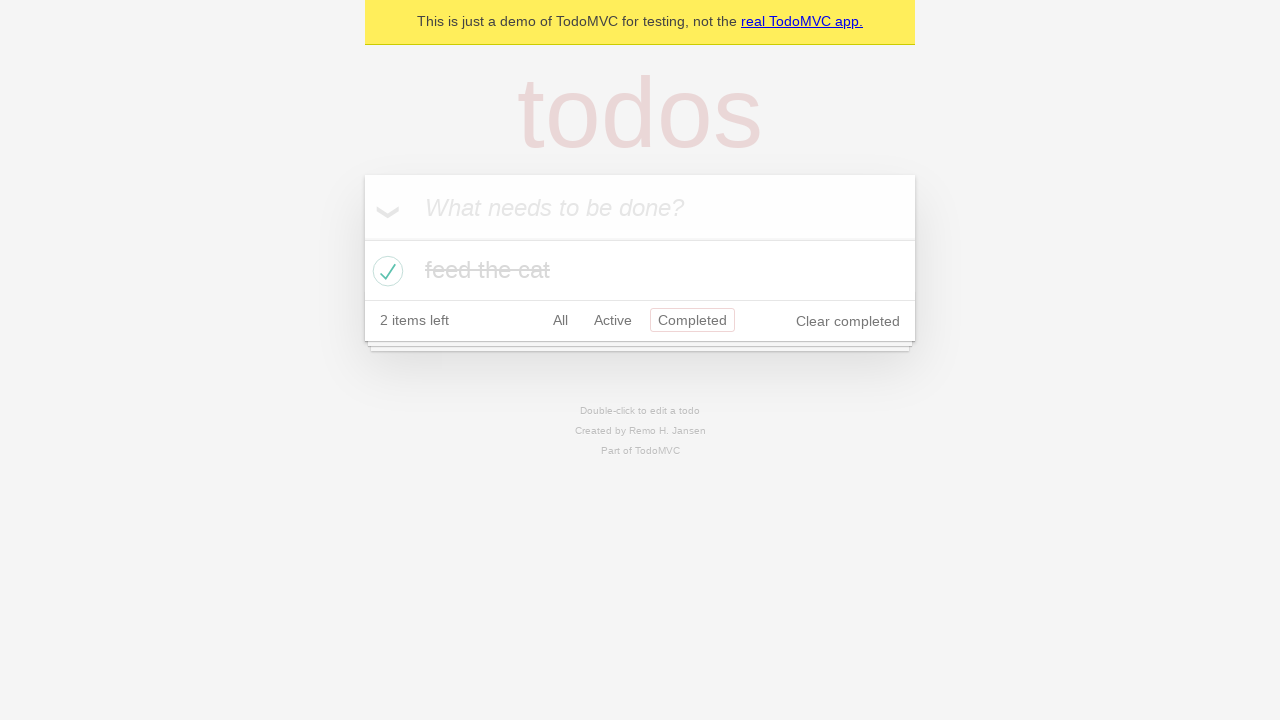

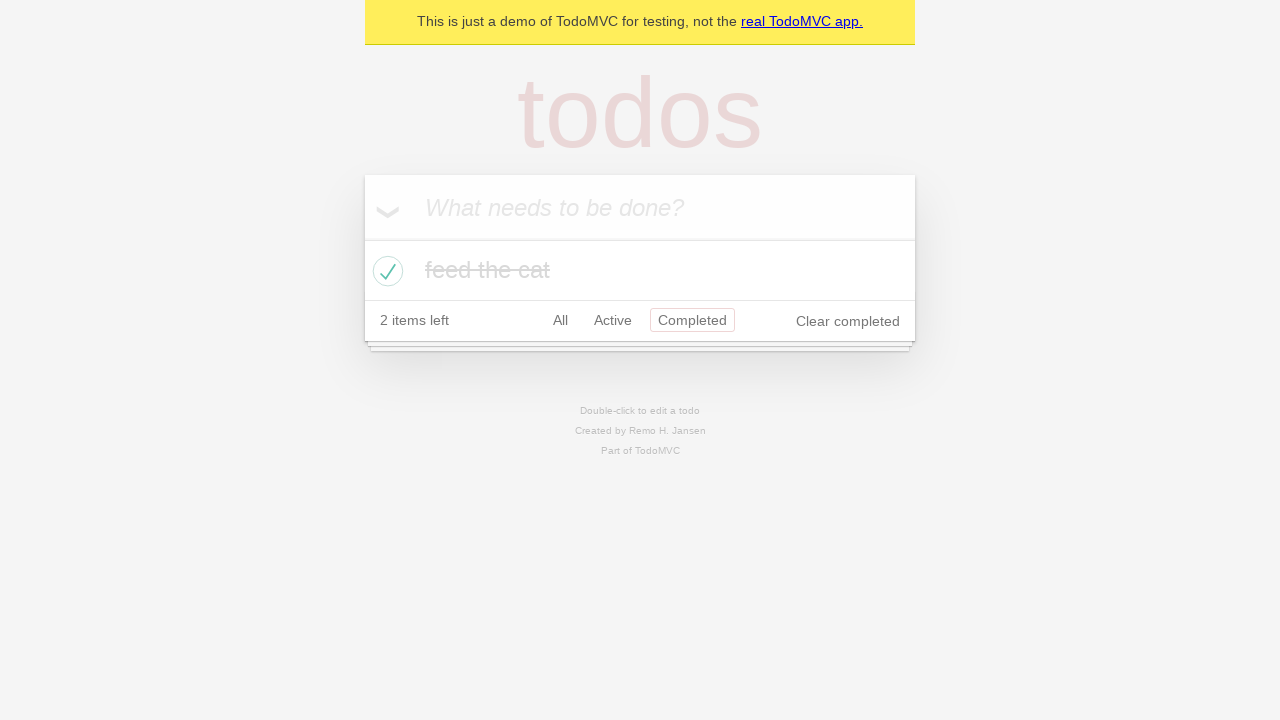